Opens the VWO application homepage and waits for the page to load

Starting URL: https://app.vwo.com

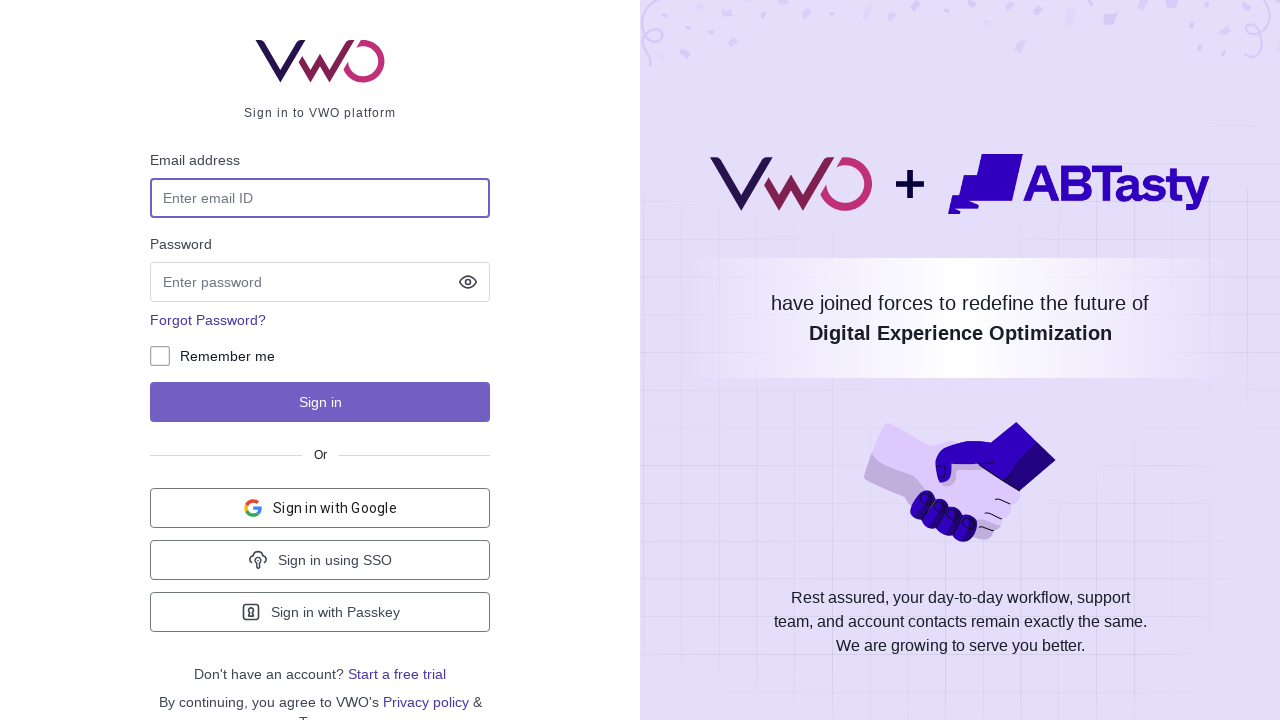

Navigated to VWO application homepage
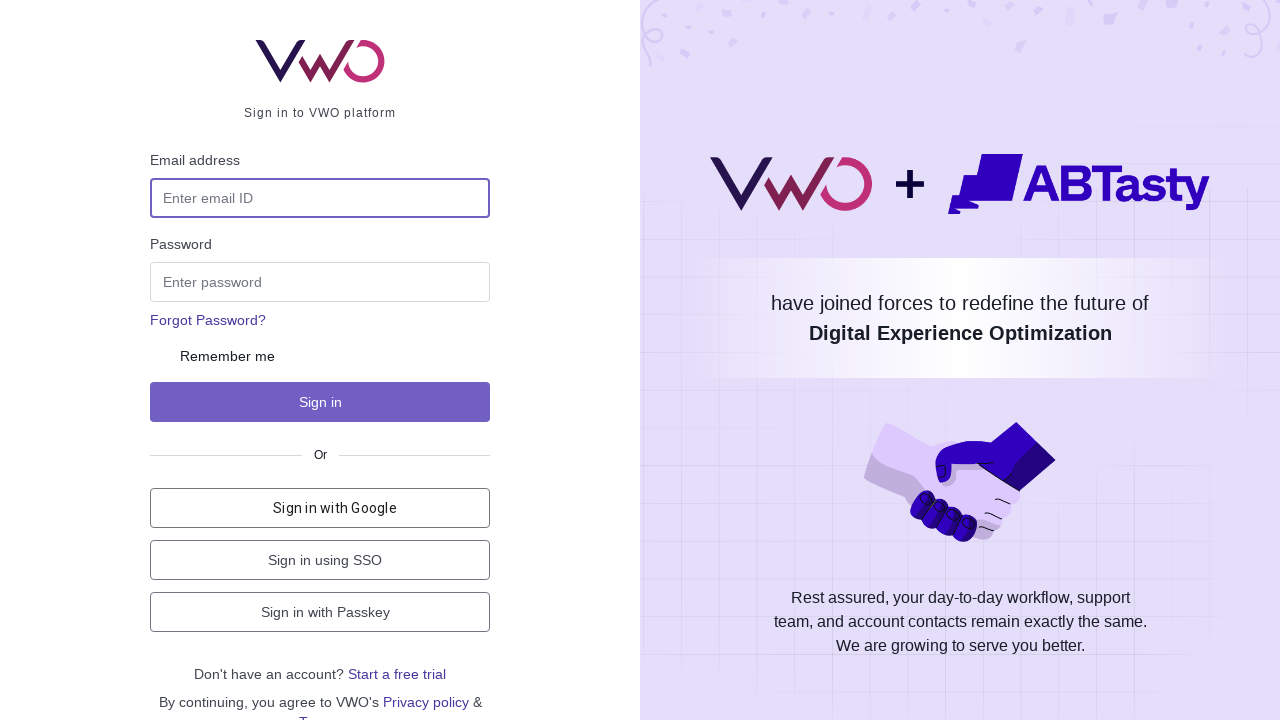

VWO homepage fully loaded and network idle
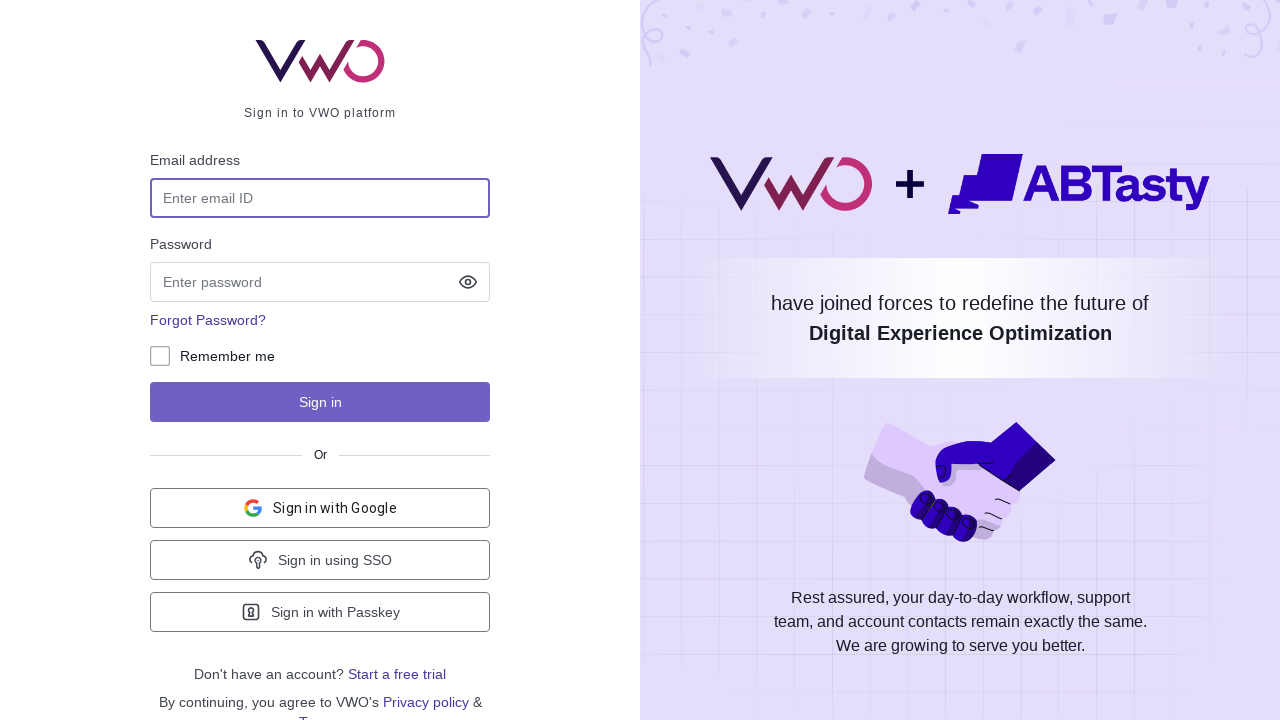

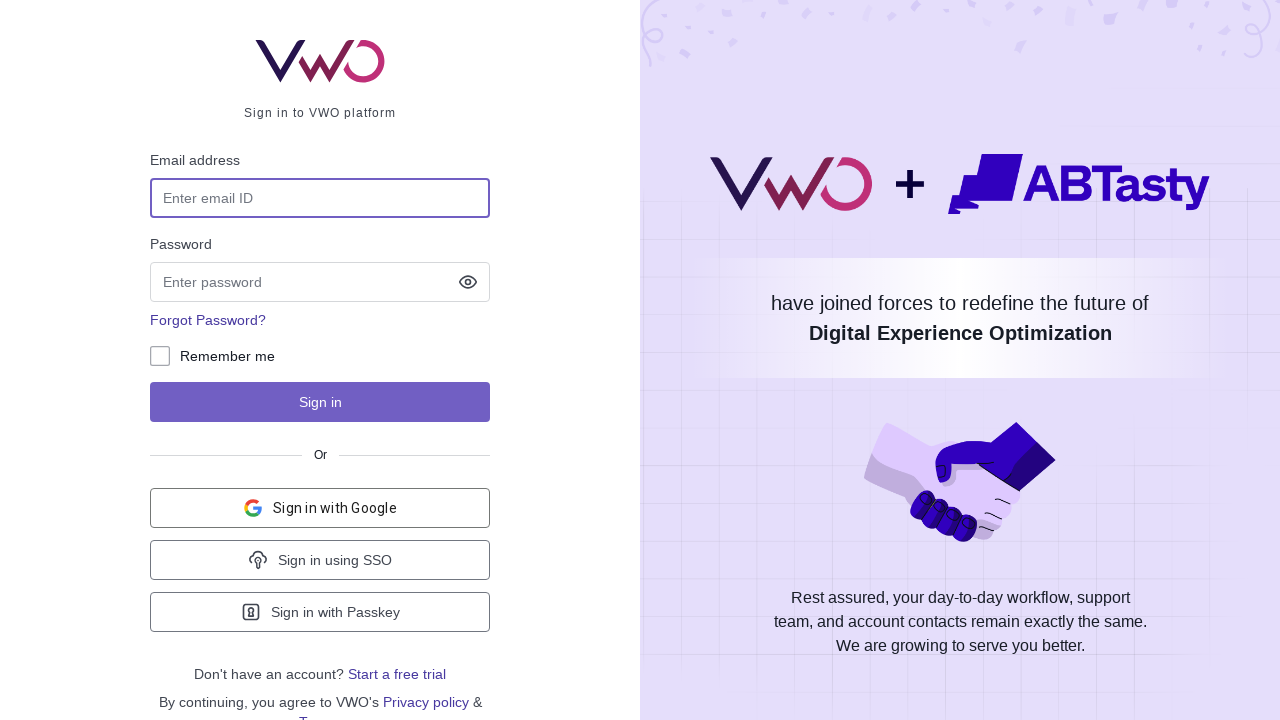